Opens a YouTube video page and waits for it to load, verifying the page title is accessible

Starting URL: https://www.youtube.com/watch?v=dQw4w9WgXcQ

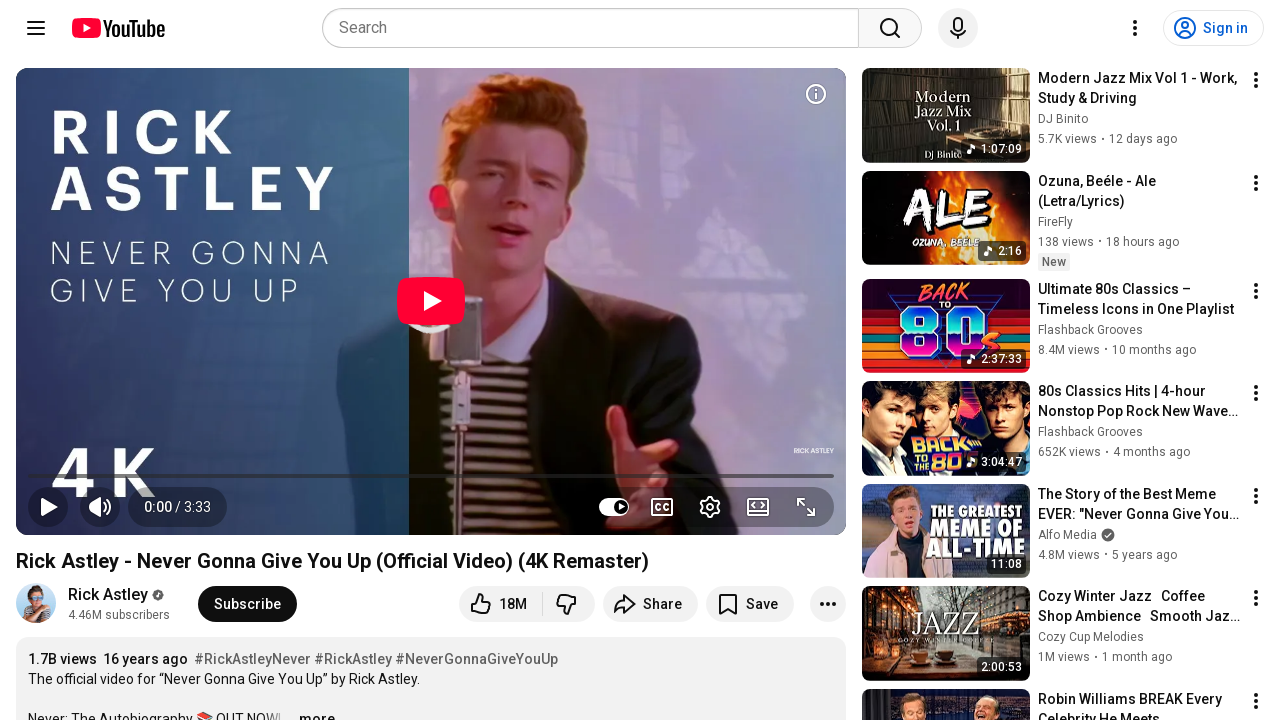

Navigated to YouTube video page
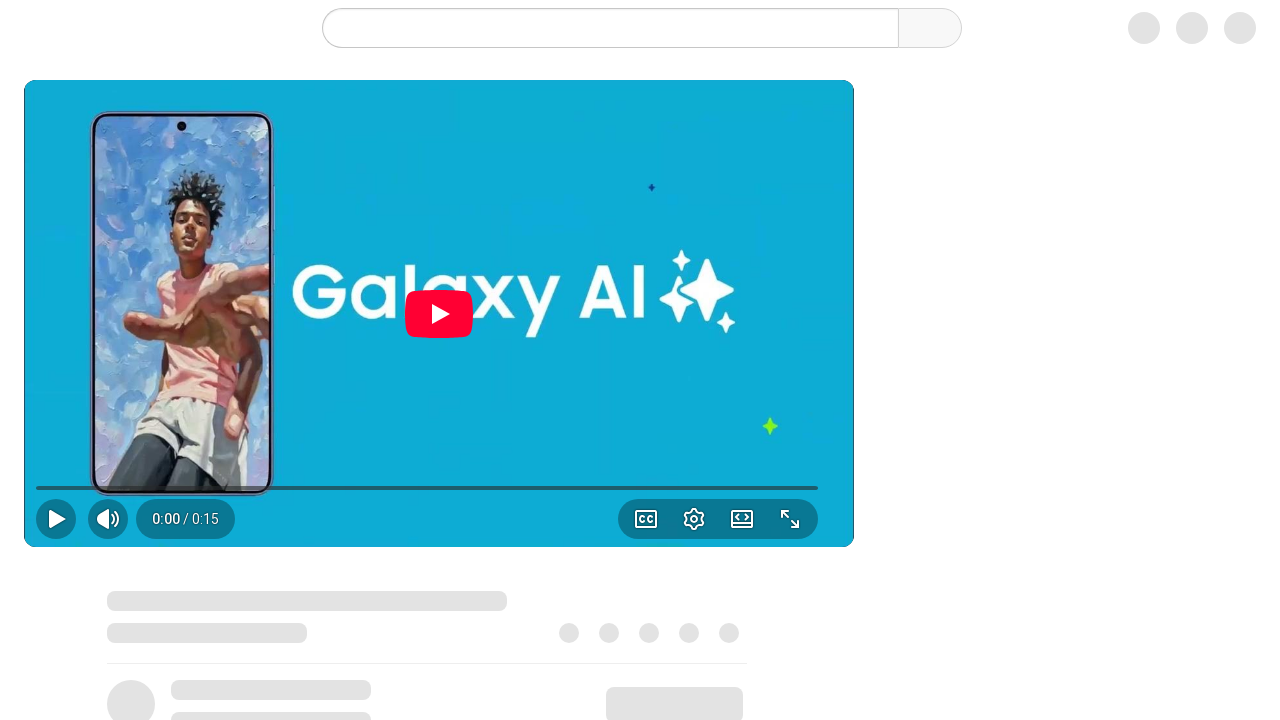

Video player element loaded
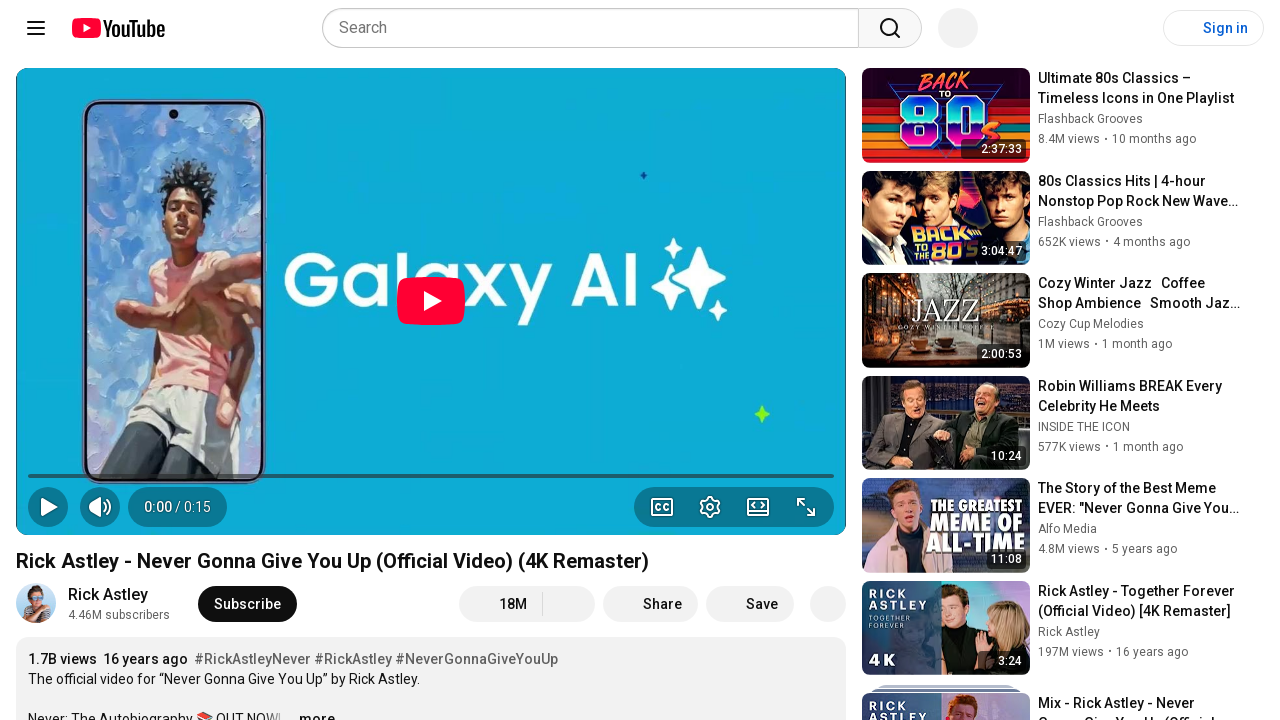

Video title element is accessible, page fully loaded
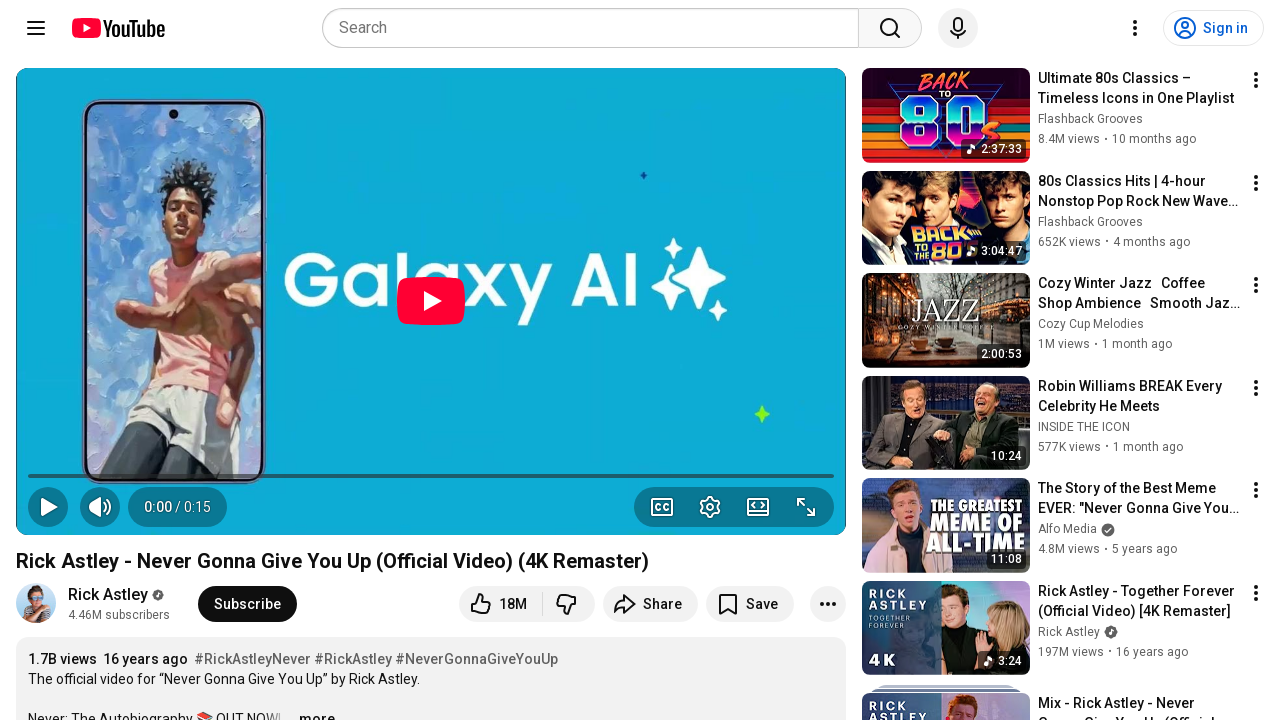

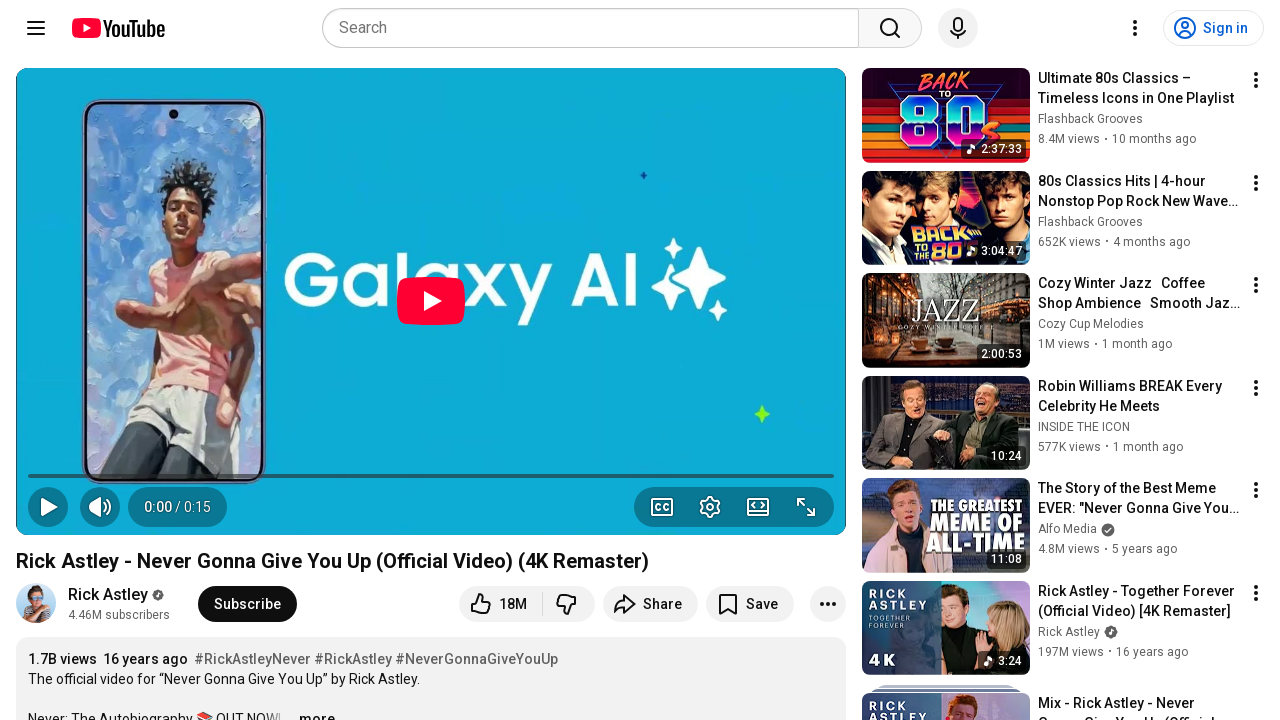